Tests a dropdown list to verify that the first option (placeholder text) is disabled while other options are enabled.

Starting URL: http://the-internet.herokuapp.com/dropdown

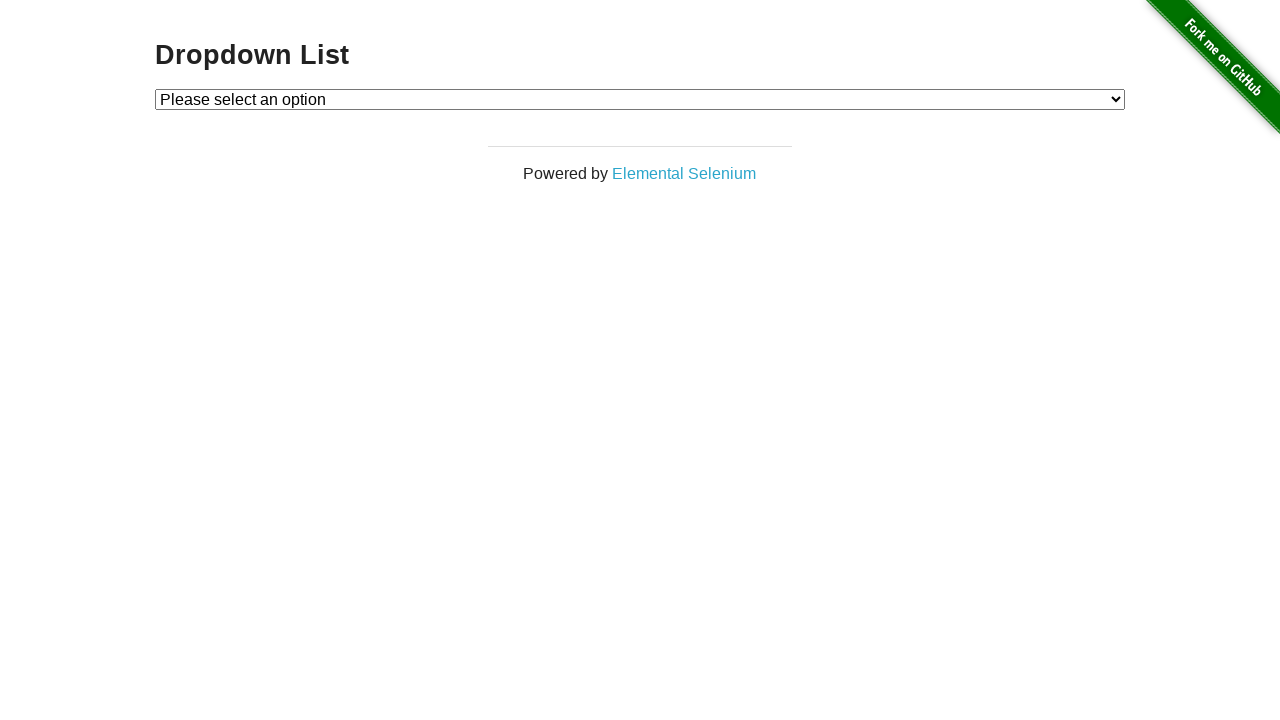

Waited for dropdown selector to be present
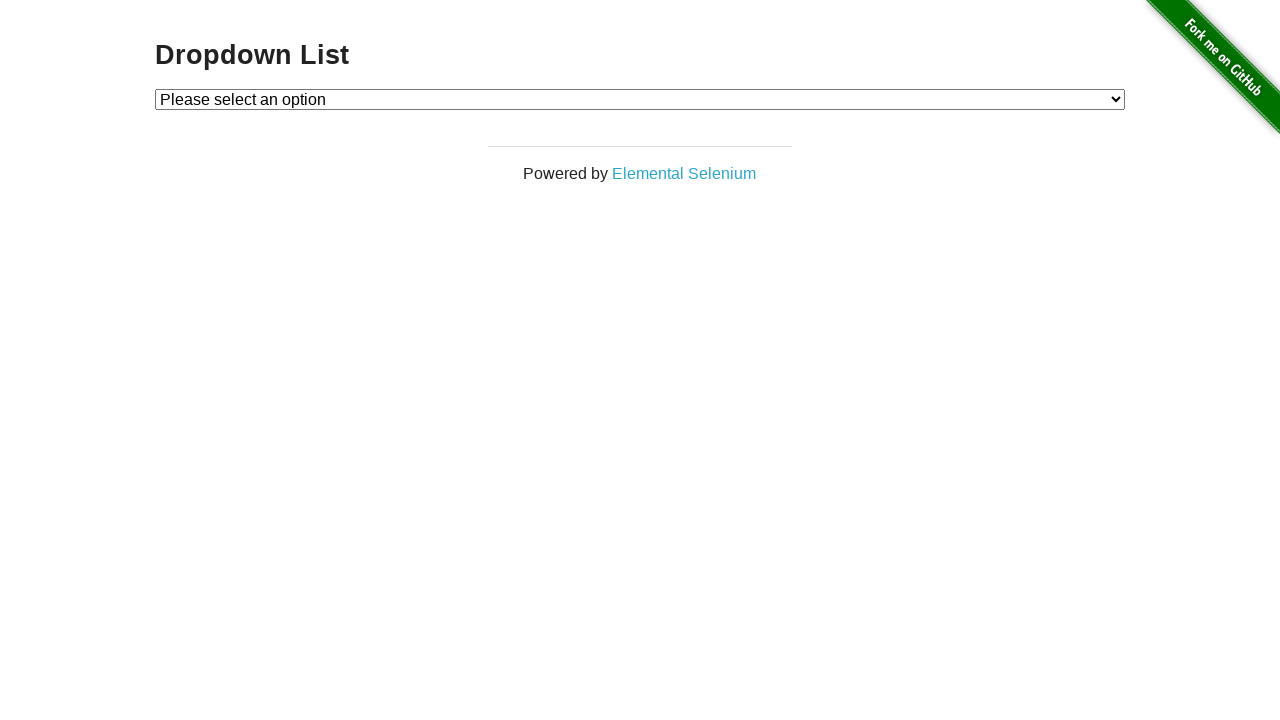

Retrieved all option elements from dropdown
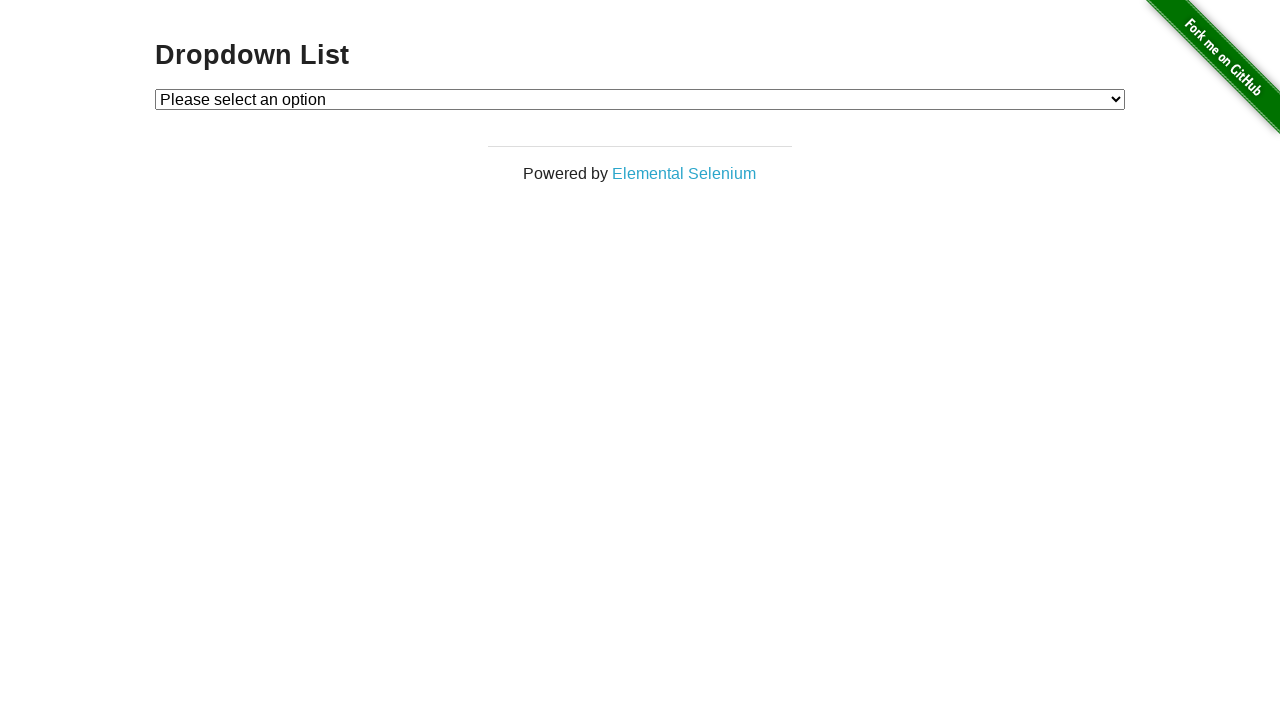

Located first option element (placeholder)
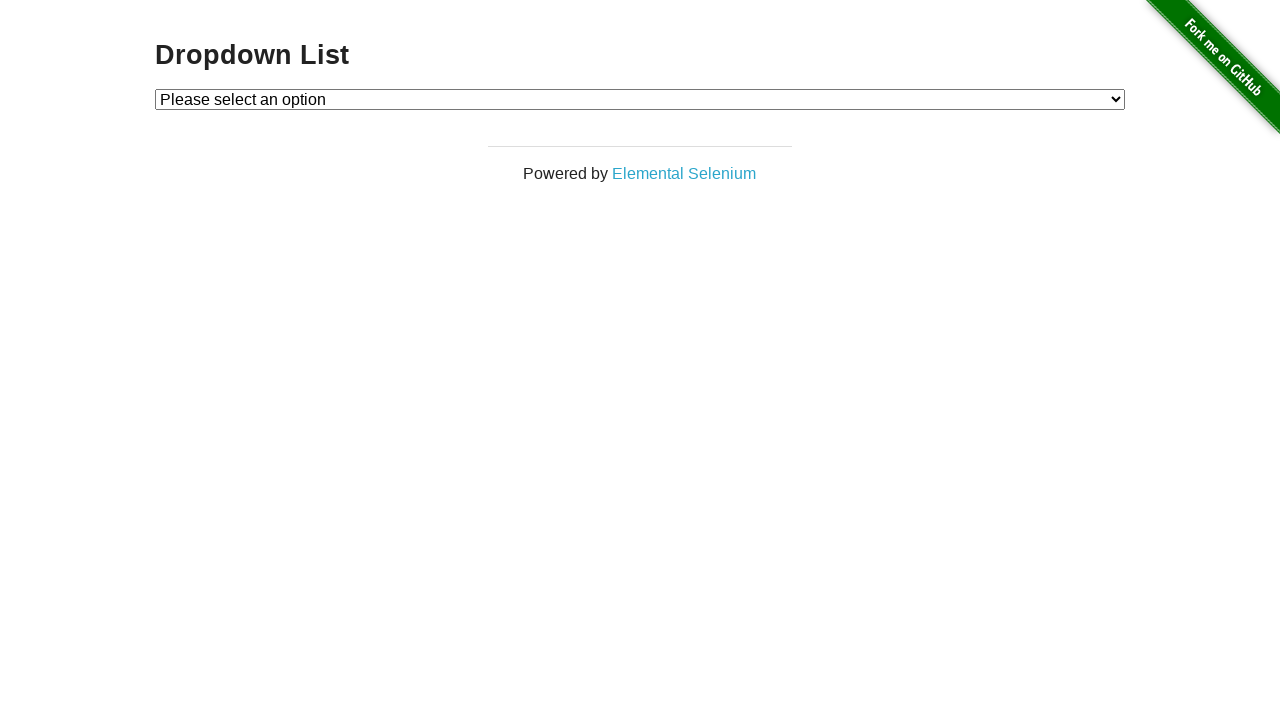

Verified first option is disabled
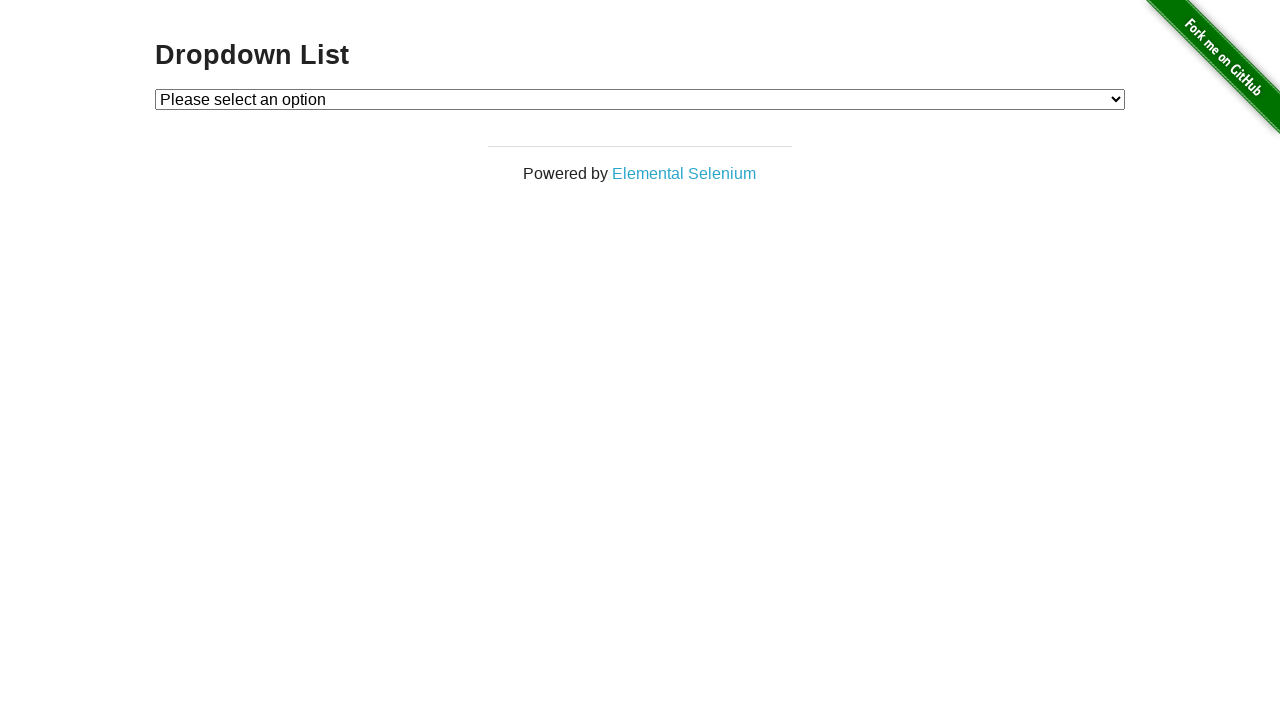

Located second option element
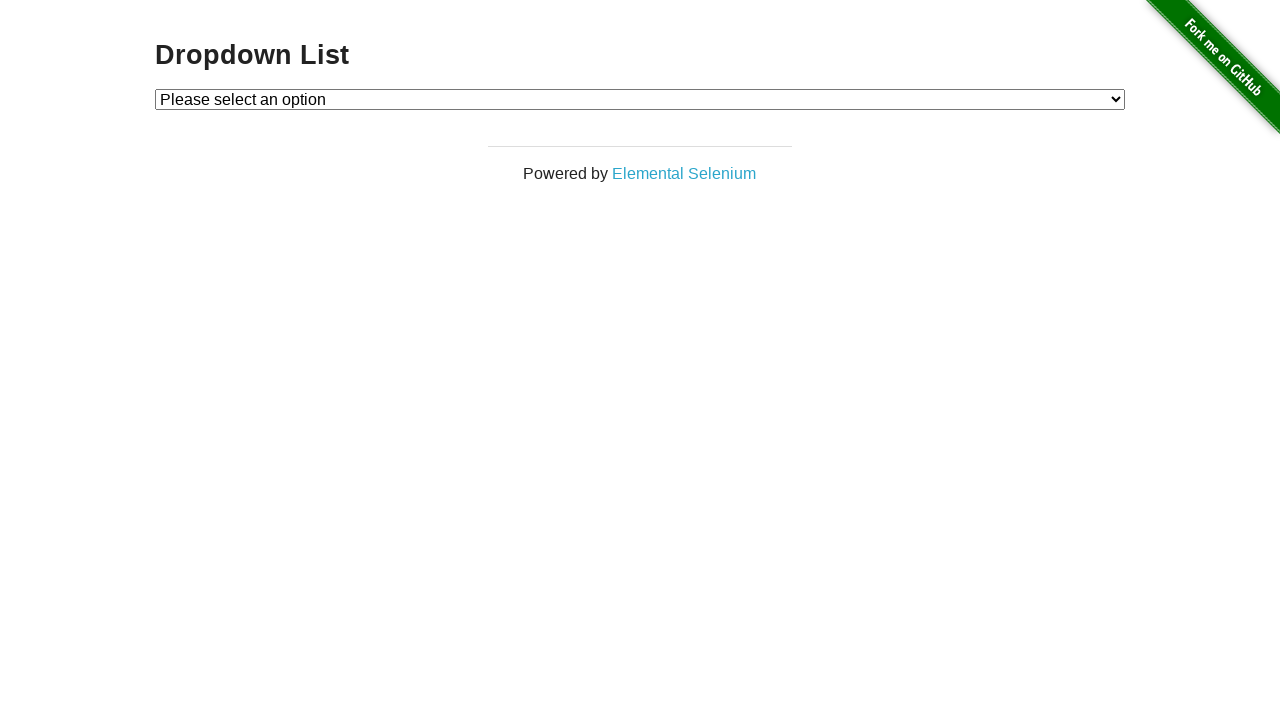

Verified second option is enabled
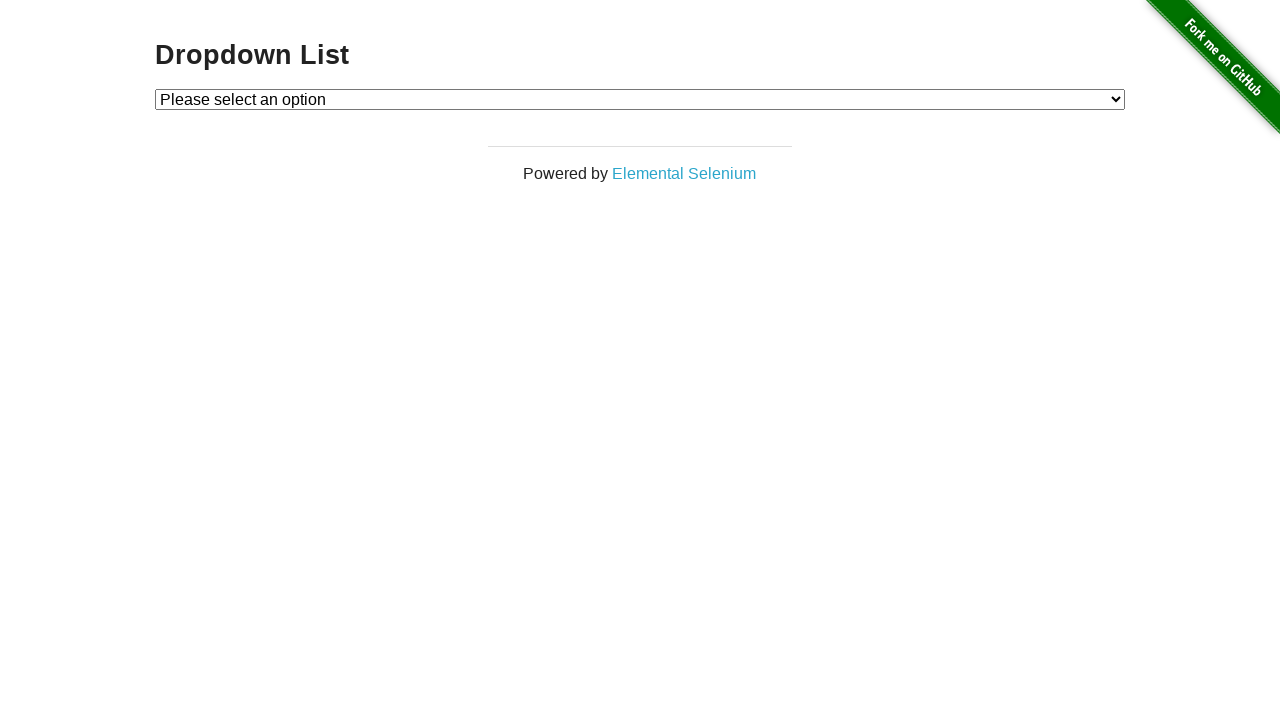

Clicked on dropdown to open it at (640, 99) on select#dropdown
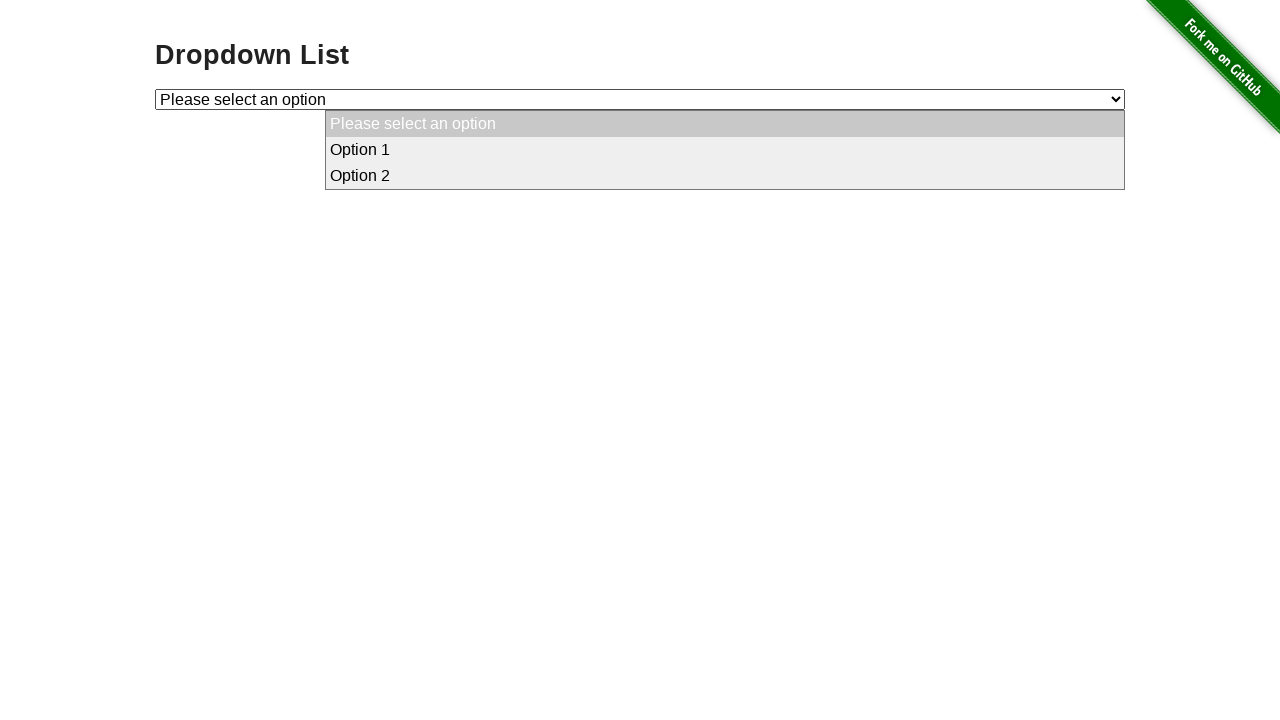

Selected second option by index to verify it is interactive on select#dropdown
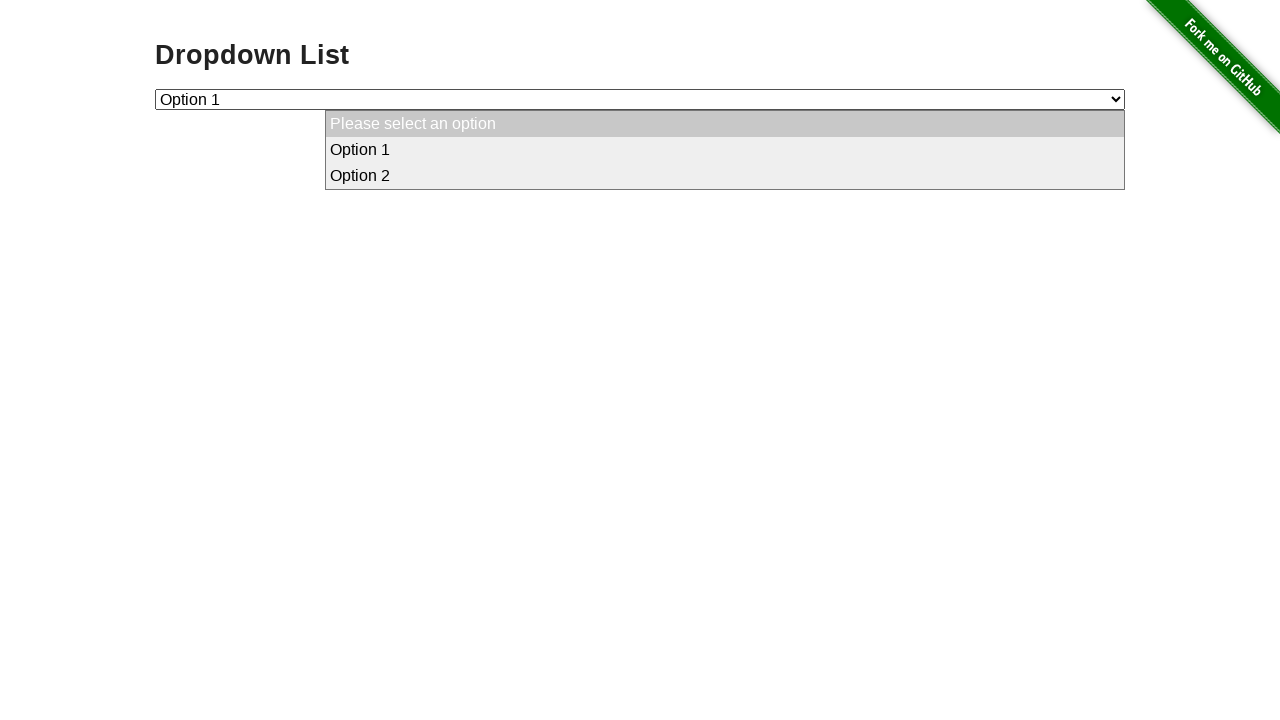

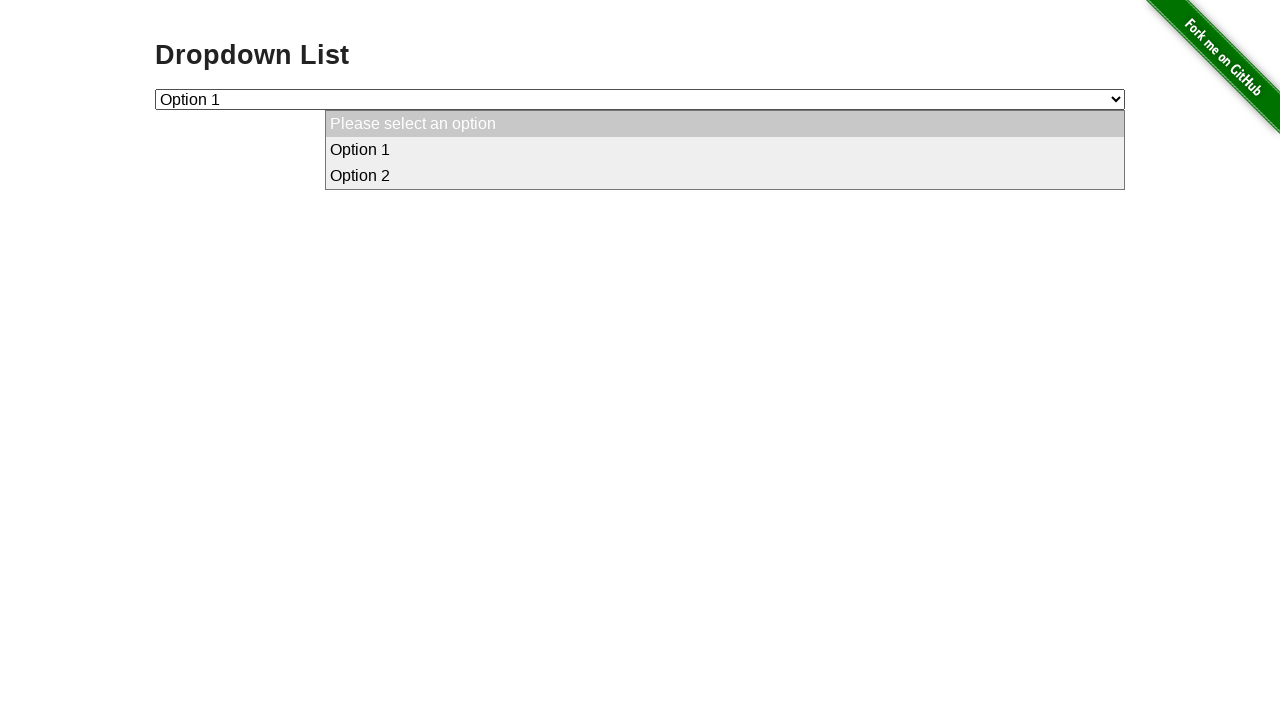